Tests calendar UI date selection by navigating through year and month views to select a specific date and verifying the selected values

Starting URL: https://rahulshettyacademy.com/seleniumPractise/#/offers

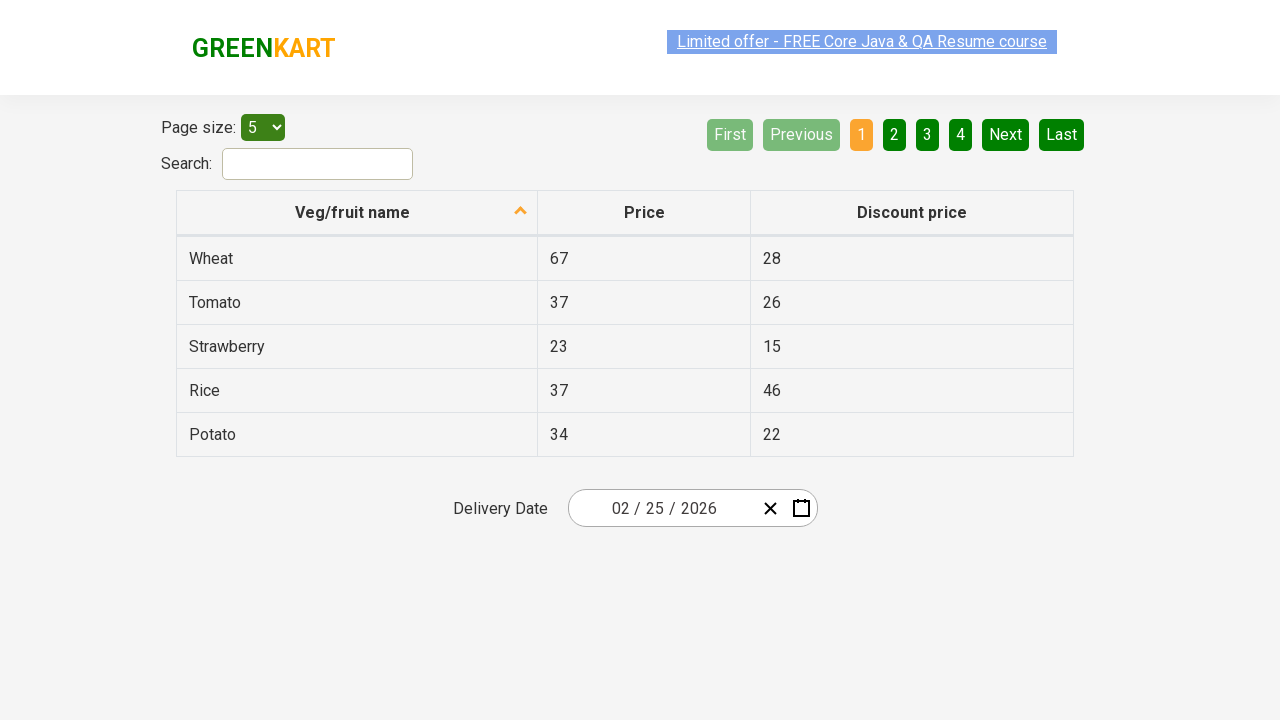

Clicked date picker to open calendar at (662, 508) on .react-date-picker__inputGroup
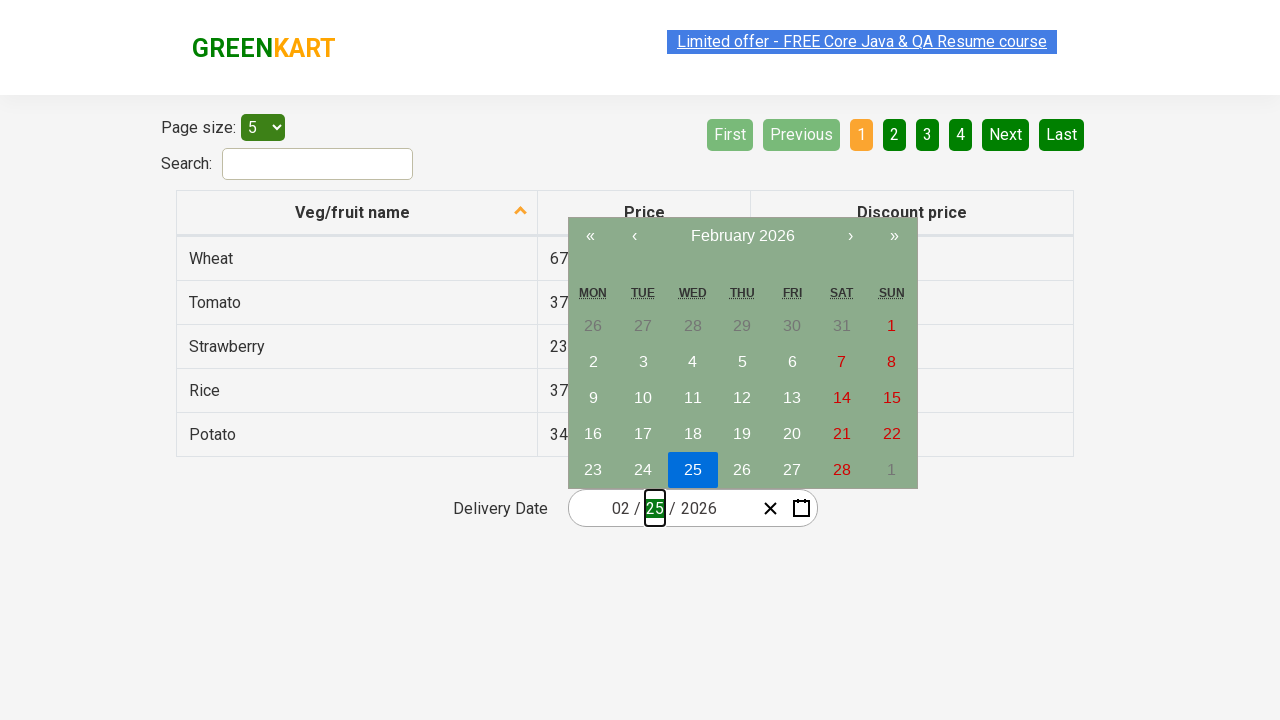

Clicked navigation label to switch to month view at (742, 236) on .react-calendar__navigation__label
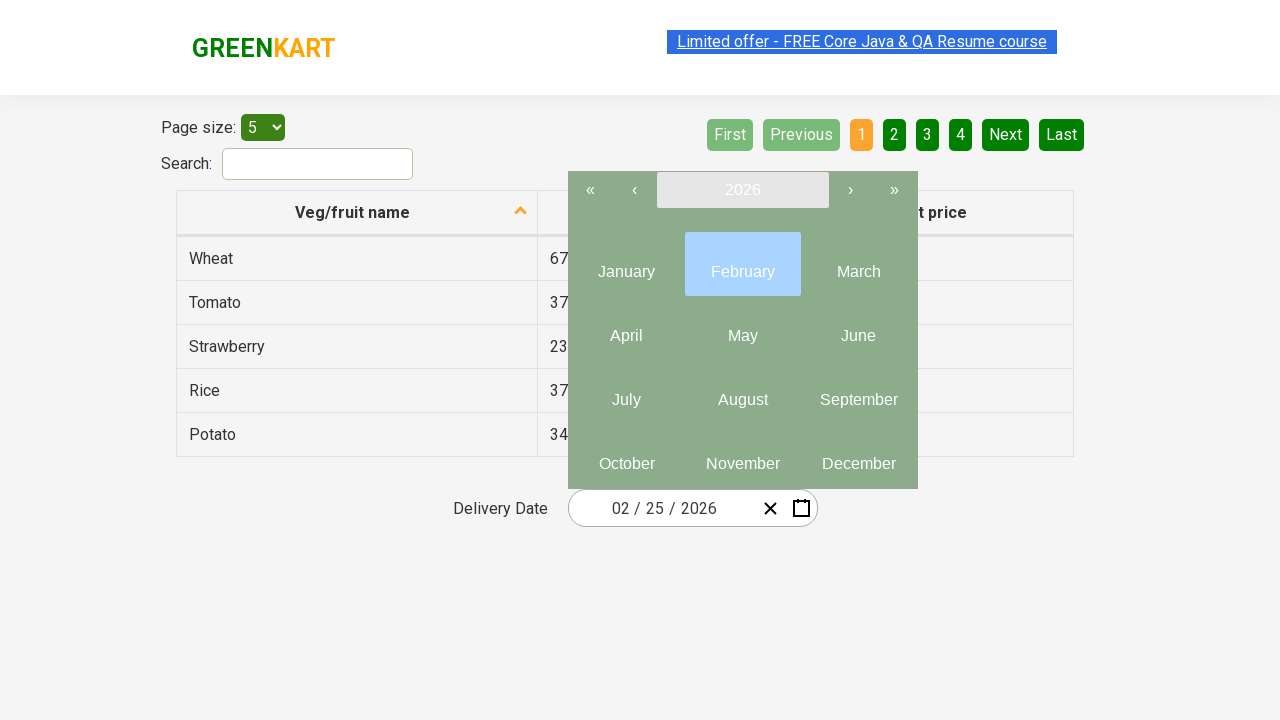

Clicked navigation label again to switch to year view at (742, 190) on .react-calendar__navigation__label
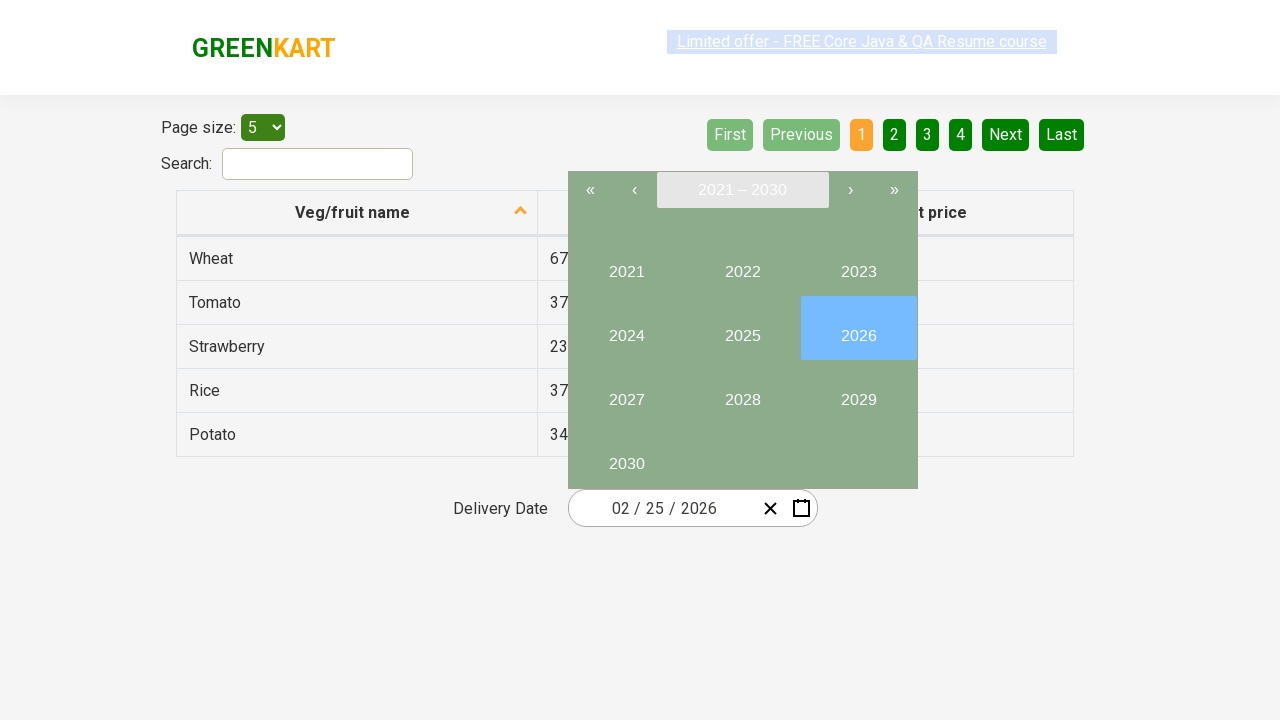

Selected year 2027 at (626, 392) on button:has-text('2027')
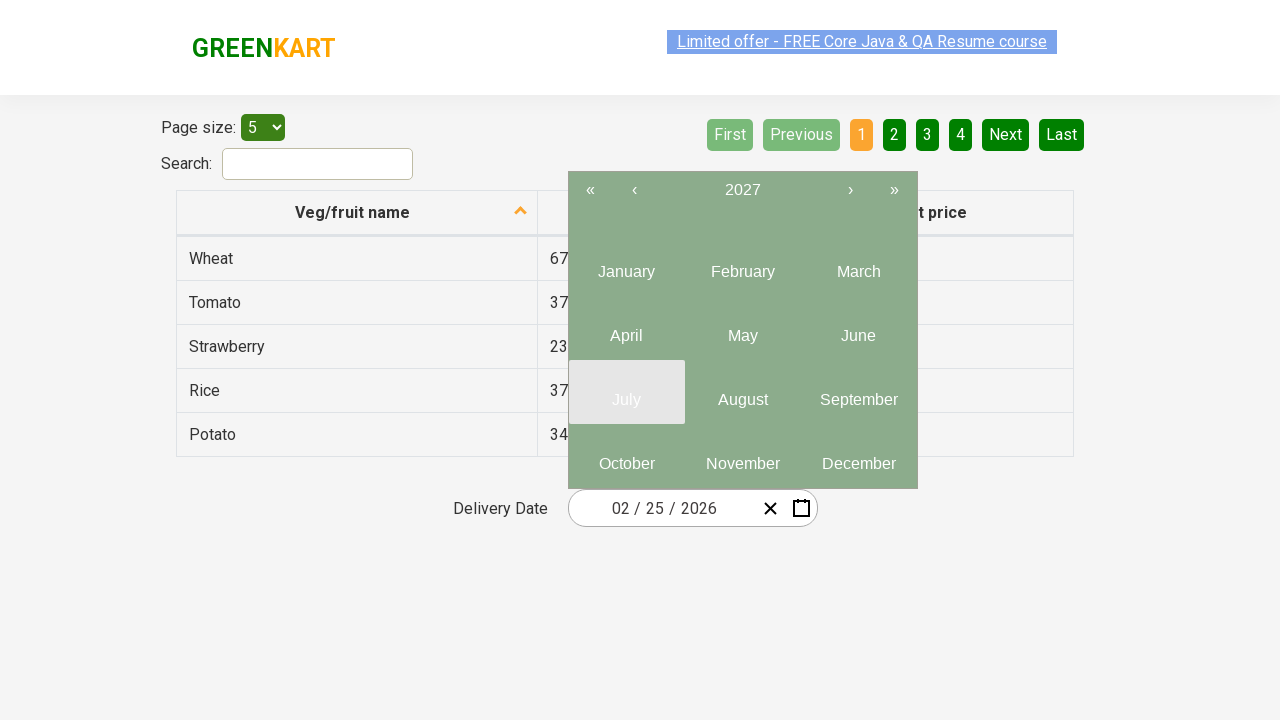

Selected June (month 6) at (858, 328) on .react-calendar__year-view__months__month >> nth=5
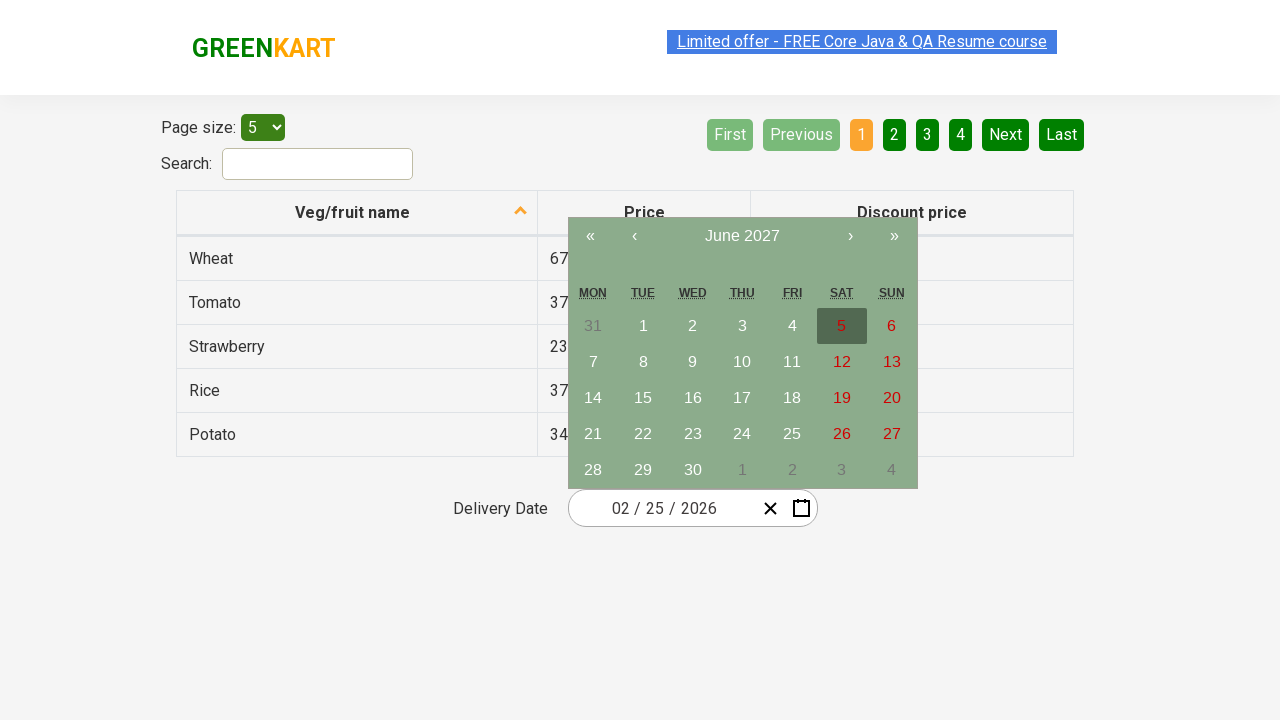

Selected date 15 at (643, 398) on abbr:has-text('15')
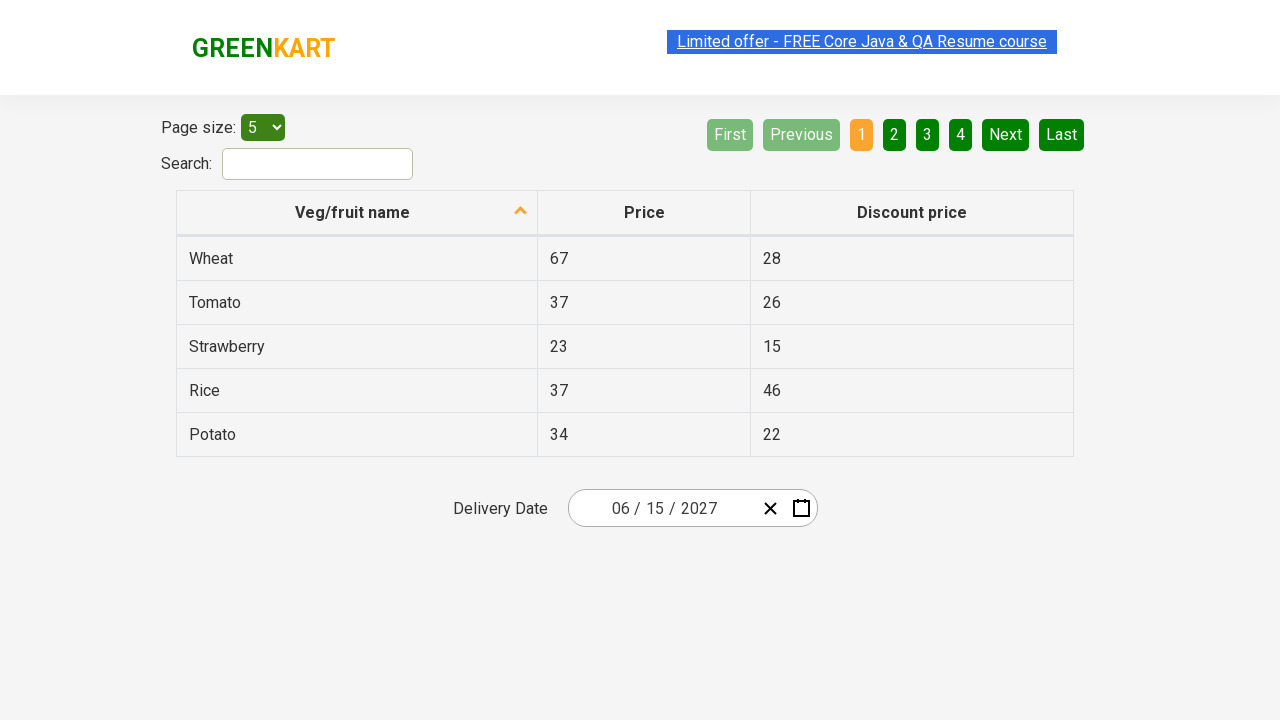

Verified input field 1: expected '6', got '6'
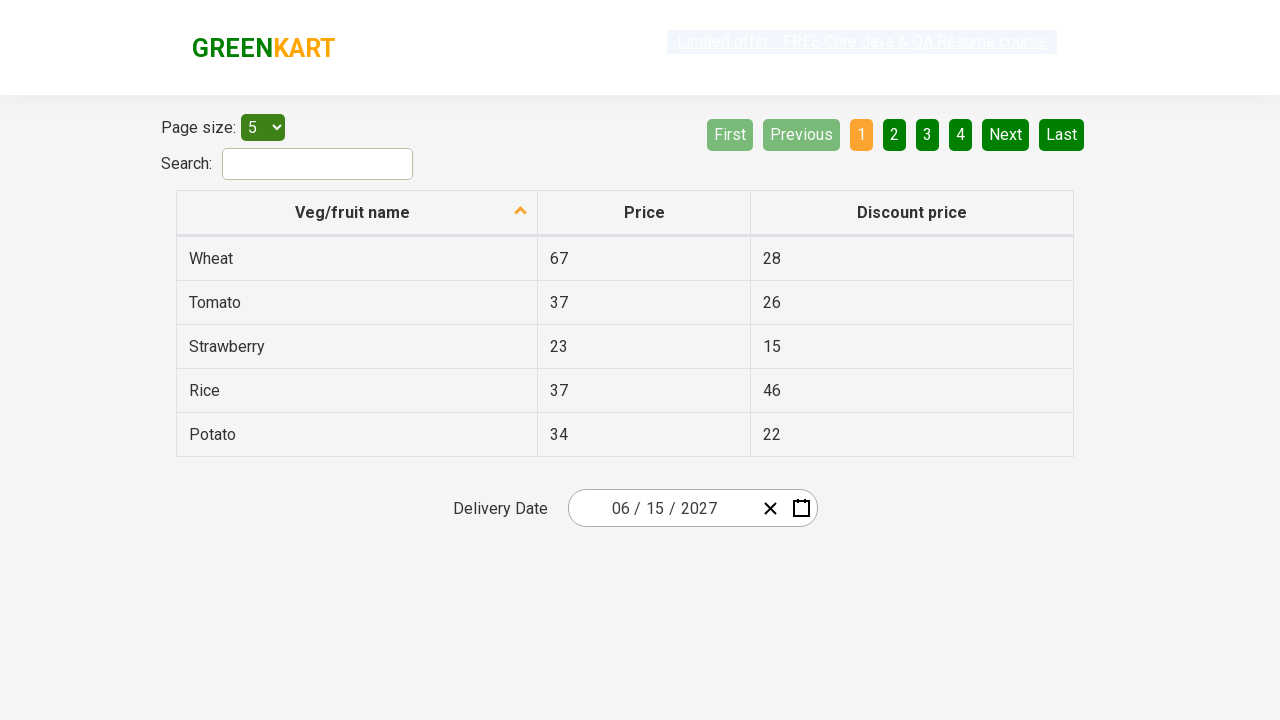

Verified input field 2: expected '15', got '15'
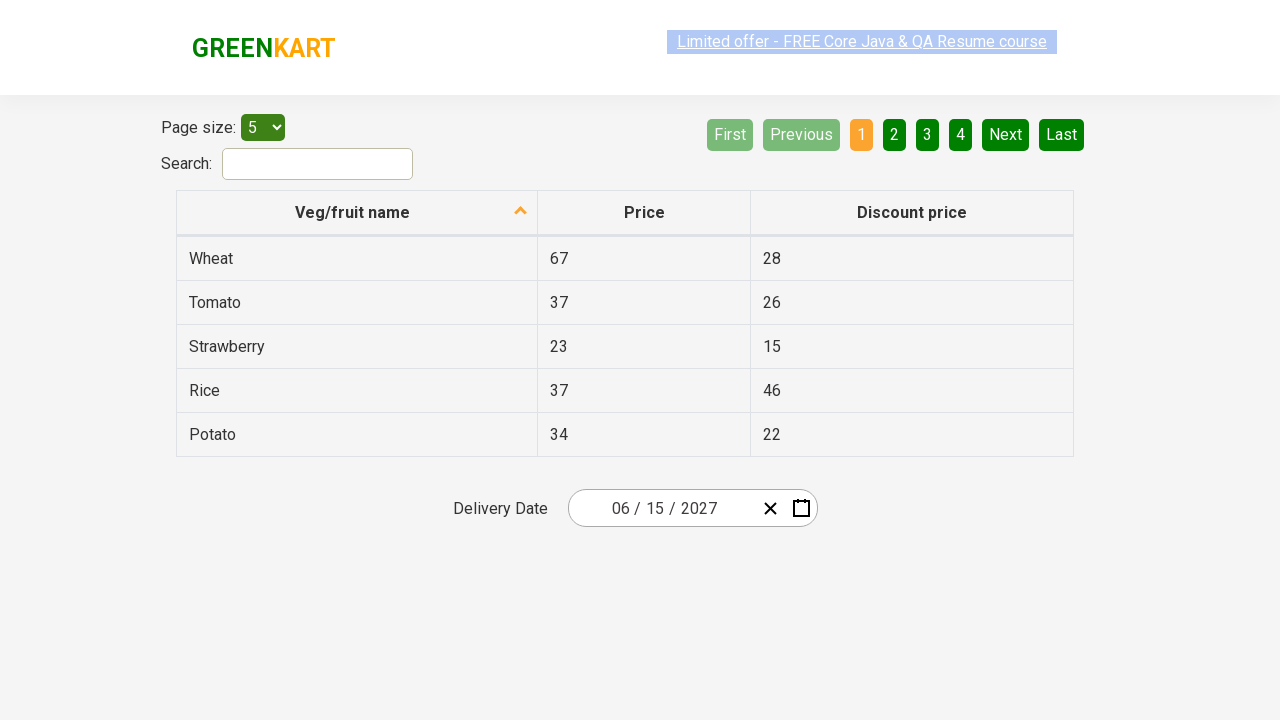

Verified input field 3: expected '2027', got '2027'
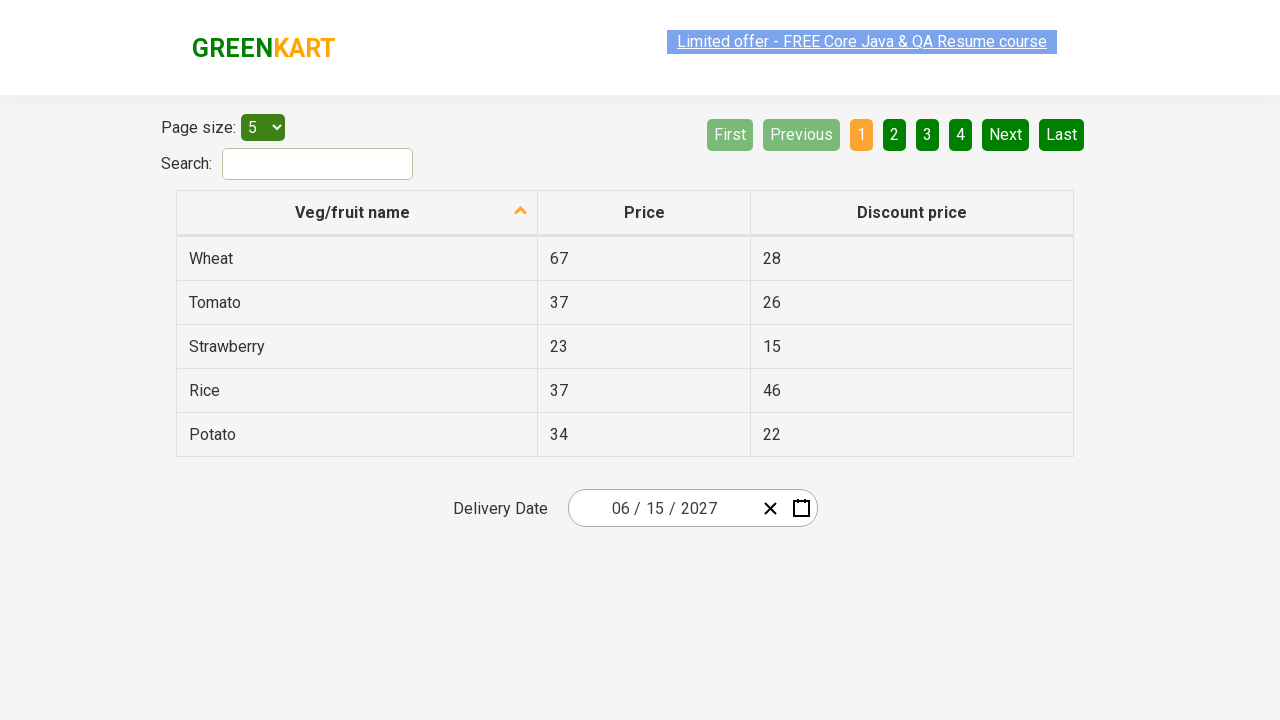

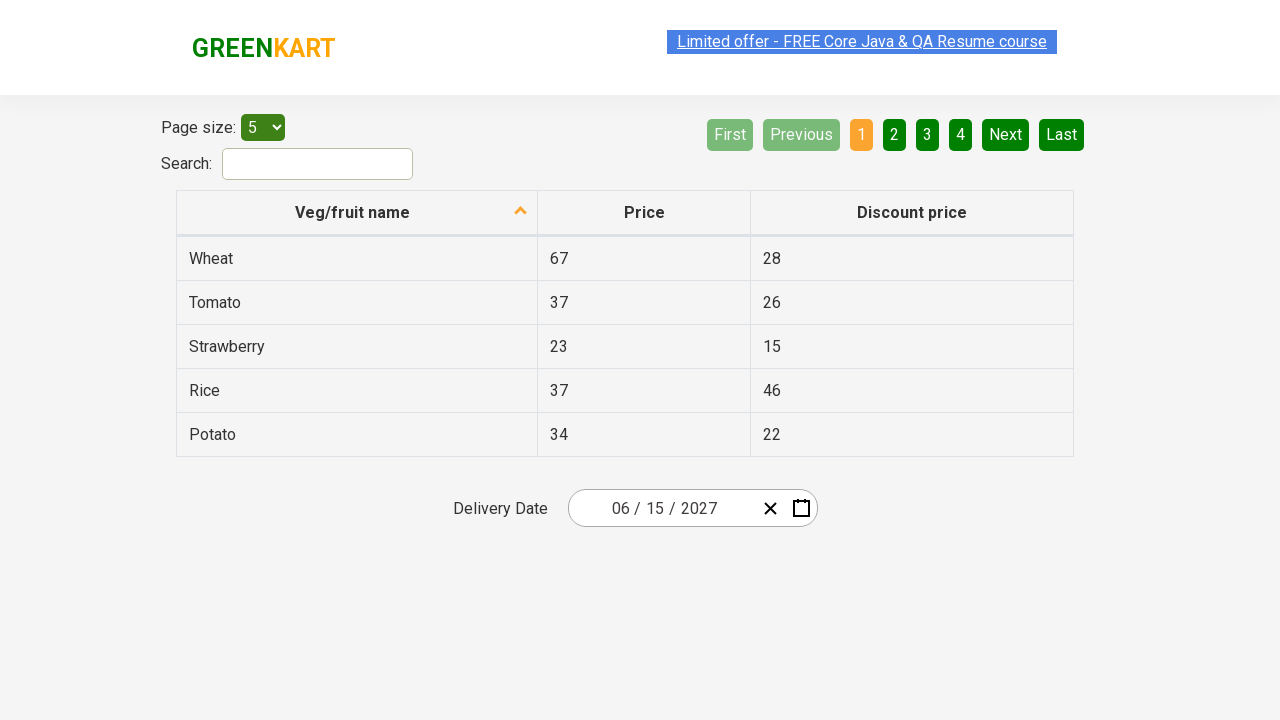